Tests a simple form by filling in first name, last name, city, and country fields using different locator strategies, then submits the form by clicking the button.

Starting URL: http://suninjuly.github.io/simple_form_find_task.html

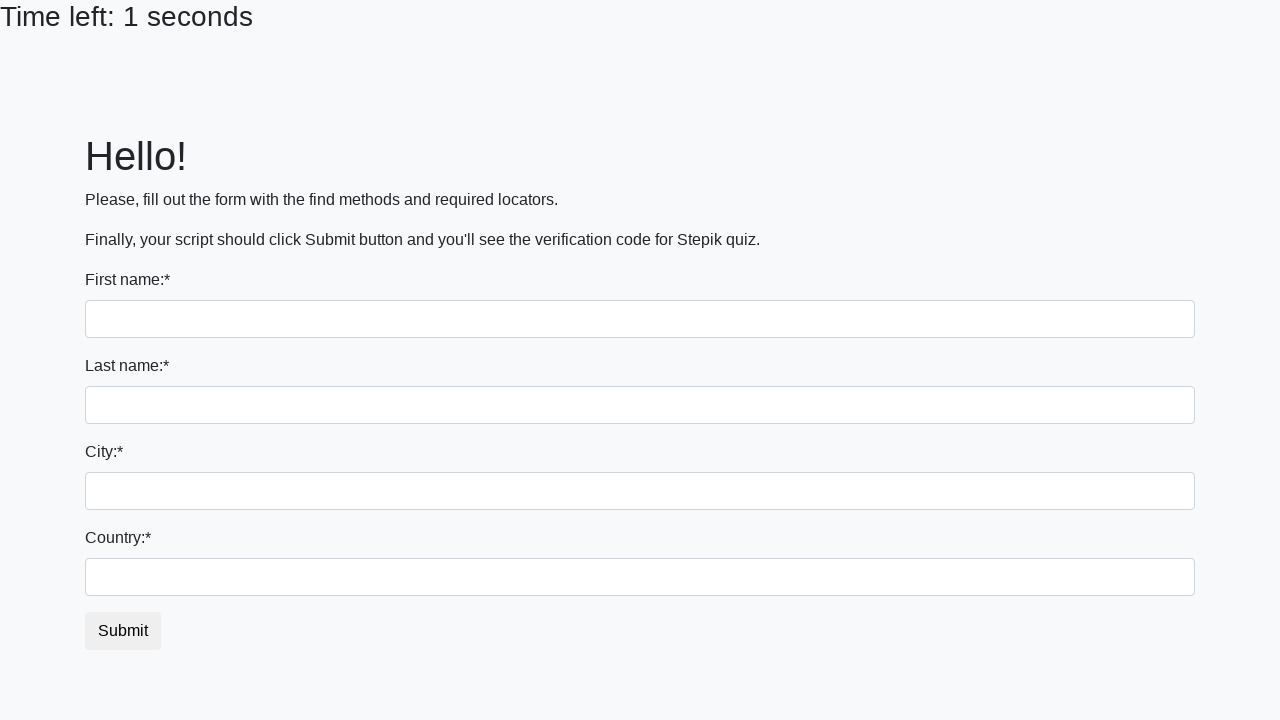

Filled first name field with 'Ivan' on input
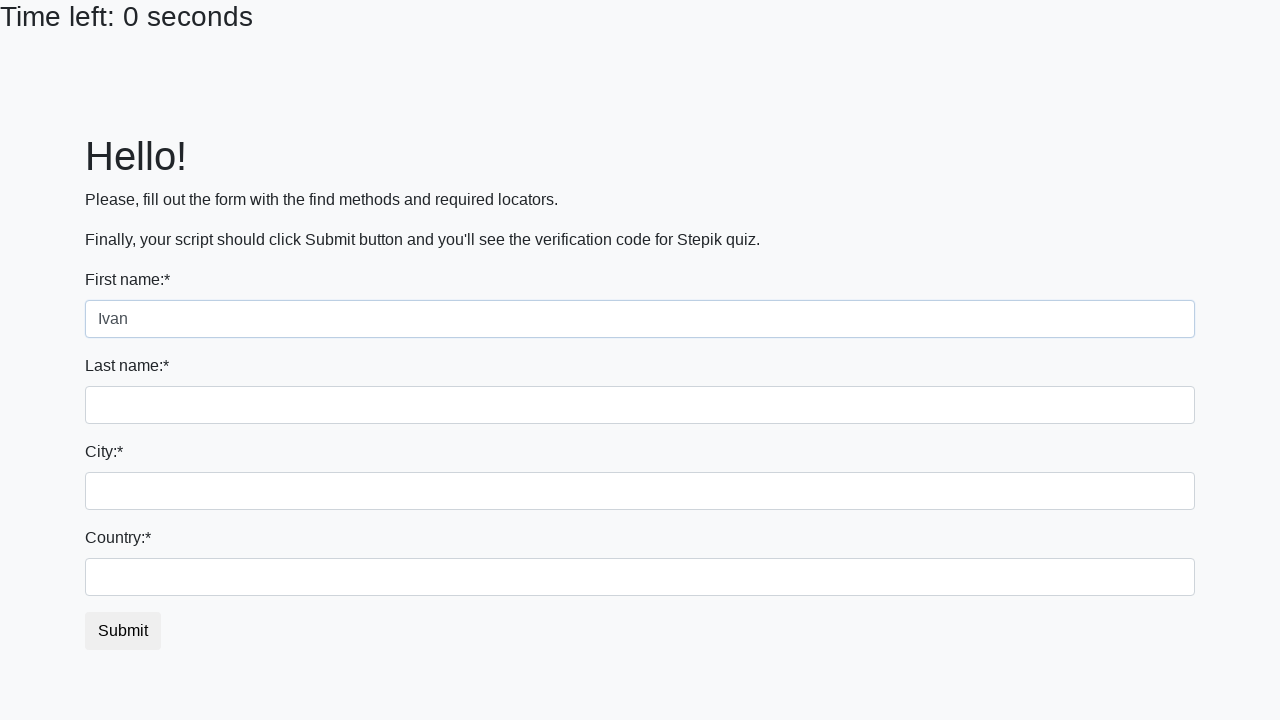

Filled last name field with 'Petrov' on input[name='last_name']
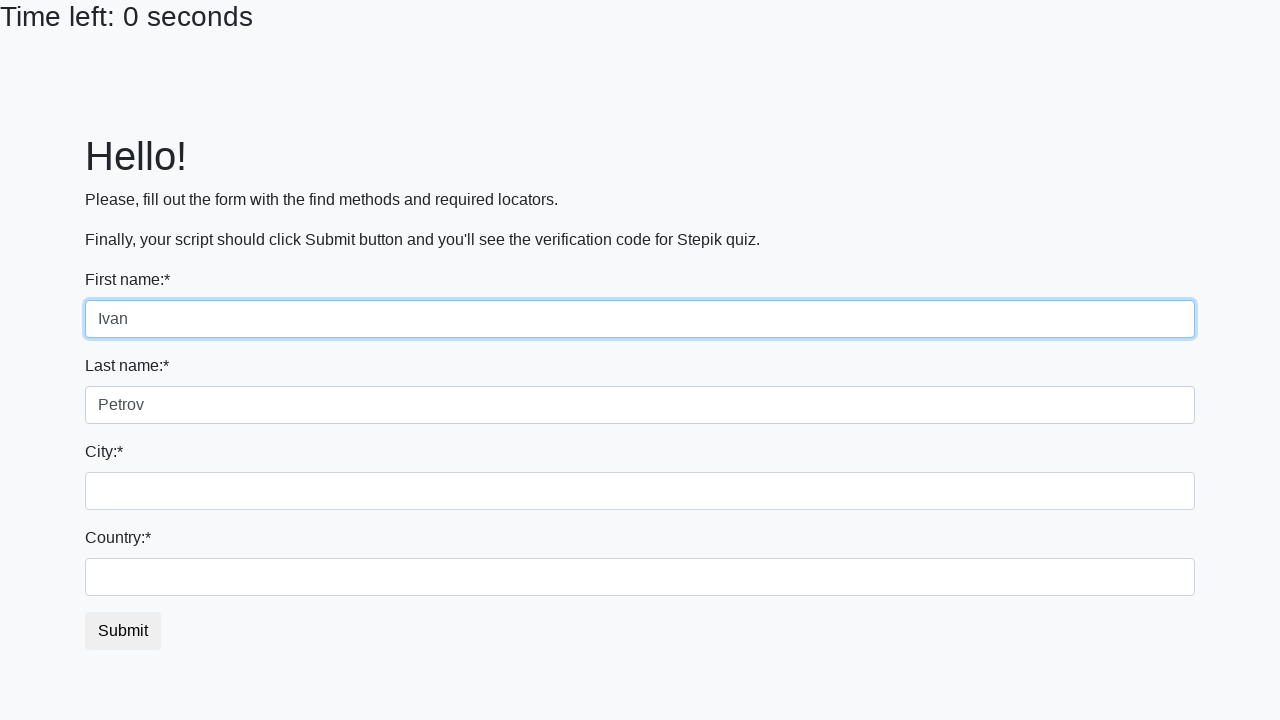

Filled city field with 'Smolensk' on .form-control.city
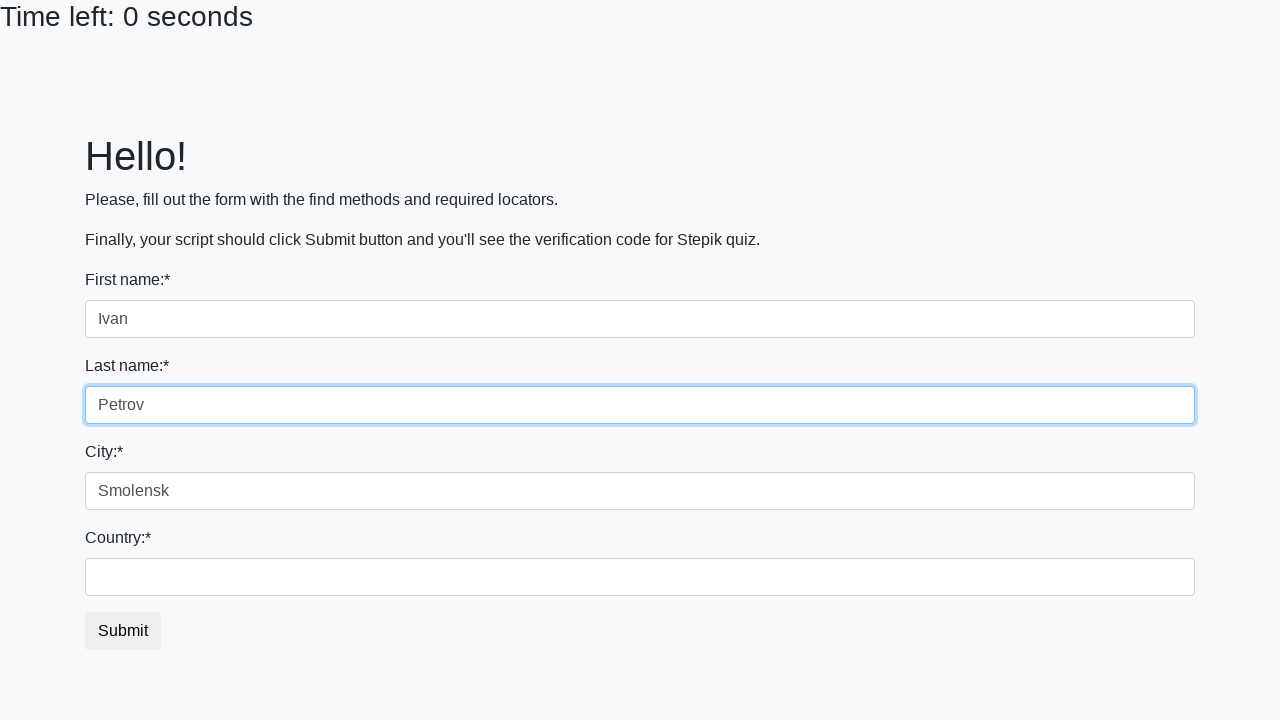

Filled country field with 'Russia' on #country
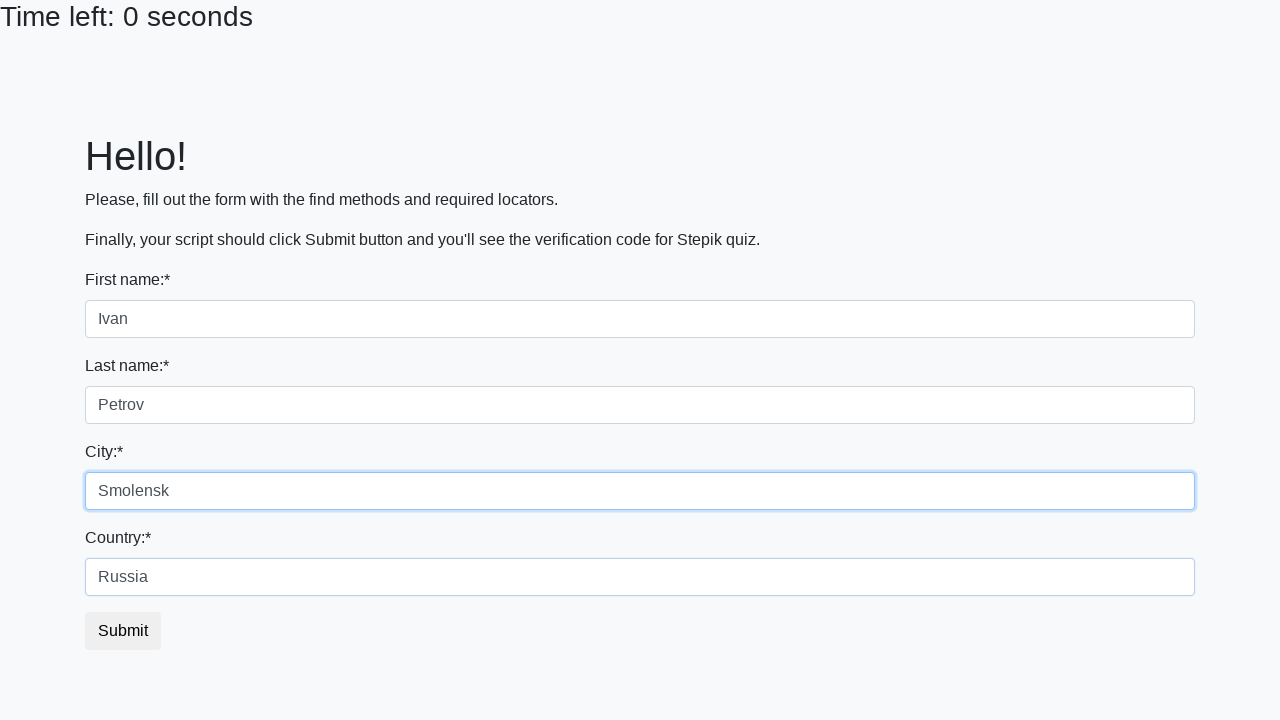

Clicked submit button to submit the form at (123, 631) on button.btn
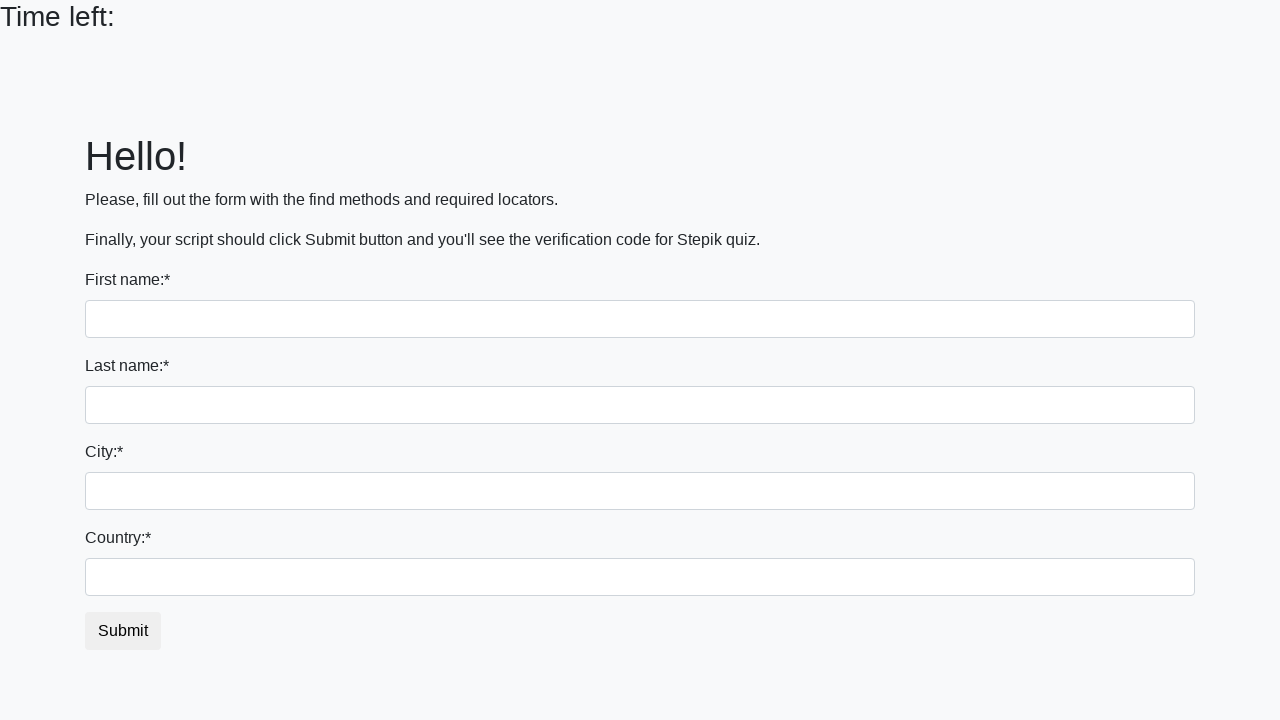

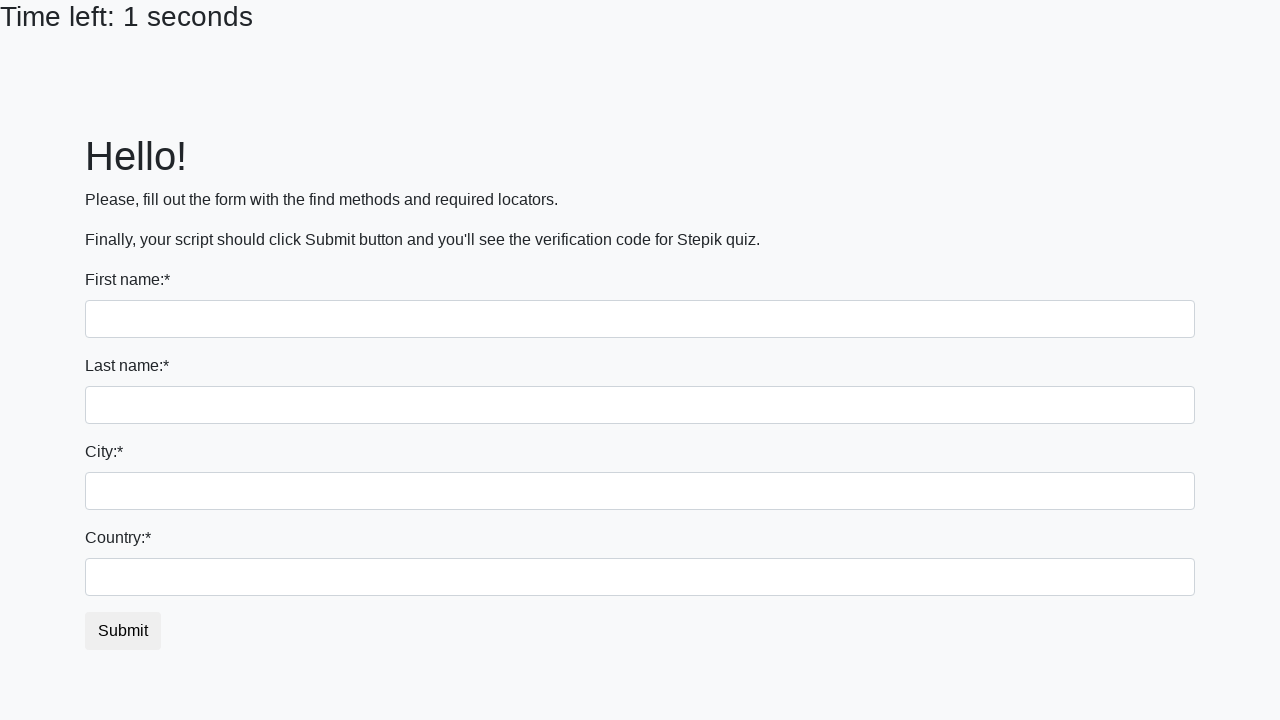